Tests the Python.org website search functionality by entering "selenium" as a search query and submitting the form using the Enter key.

Starting URL: http://www.python.org

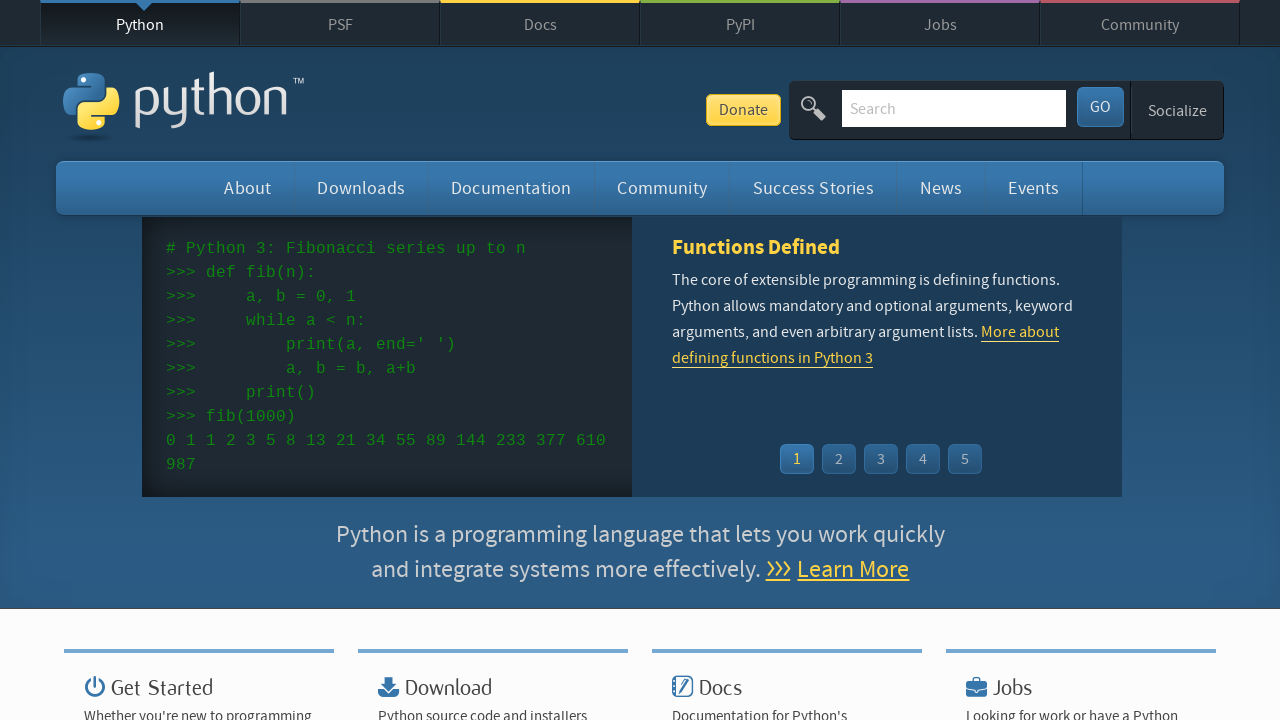

Filled search box with 'selenium' query on input[name='q']
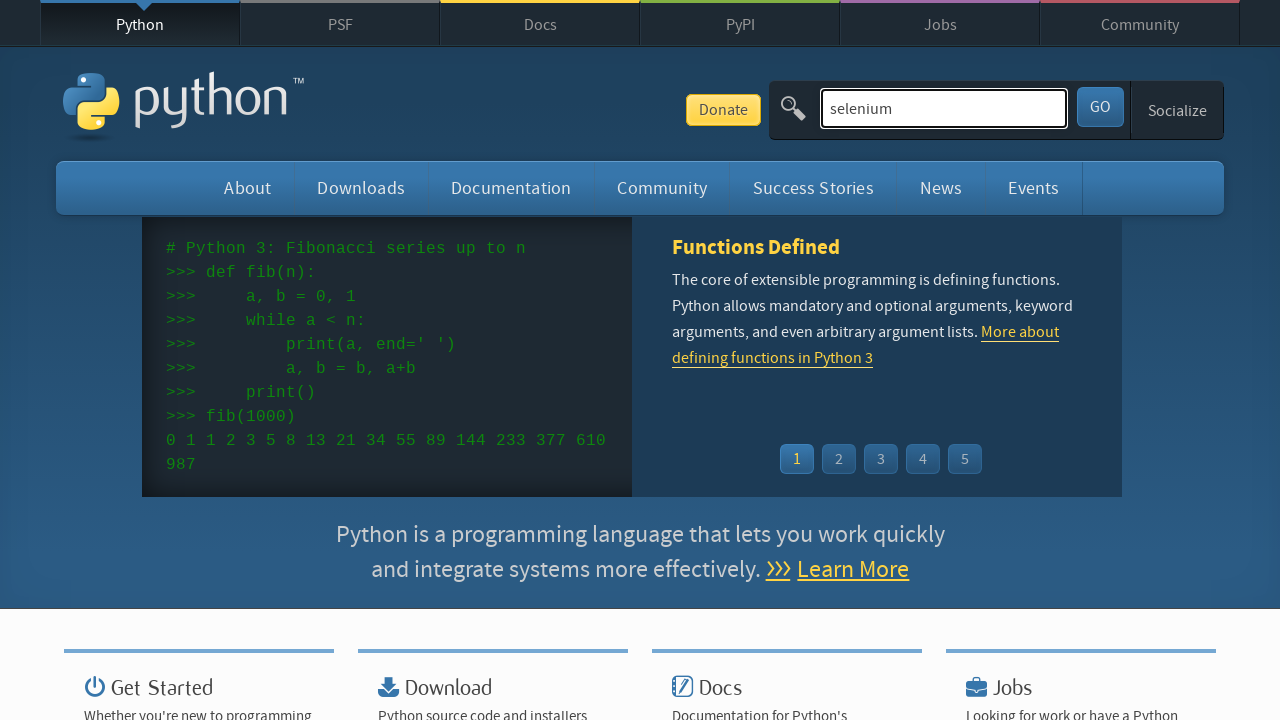

Pressed Enter to submit search form on input[name='q']
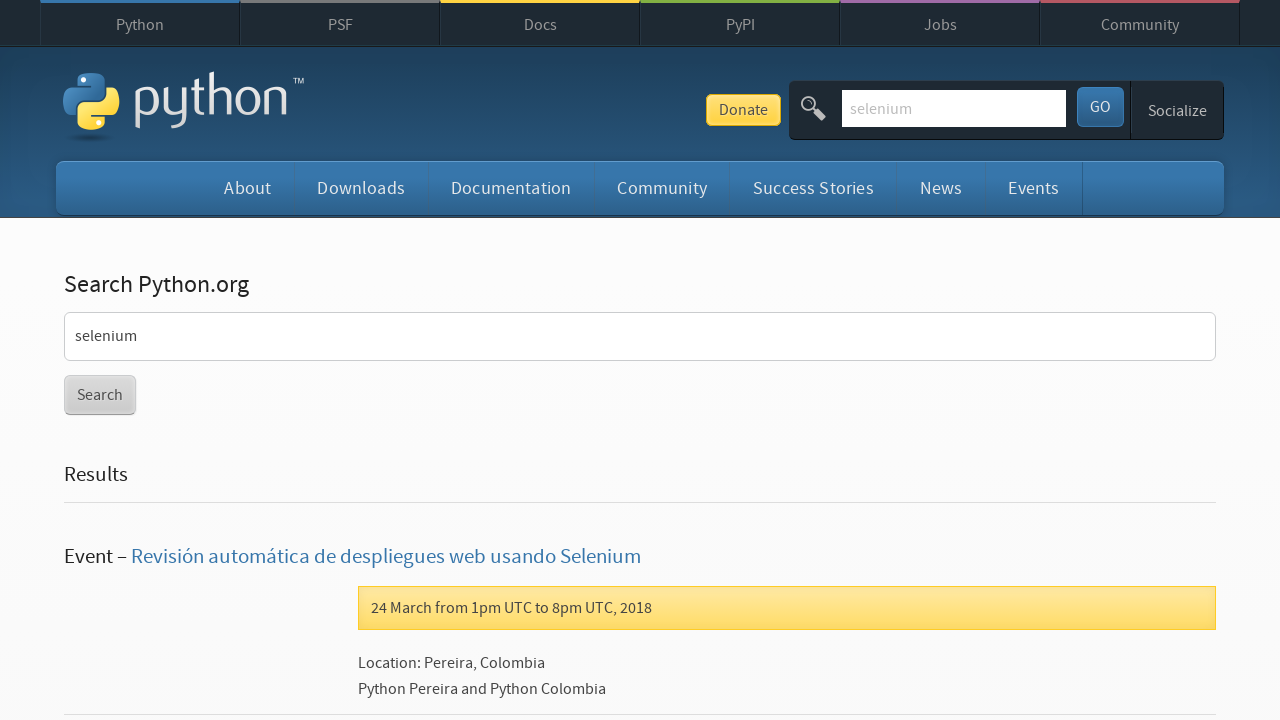

Search results page loaded (networkidle state reached)
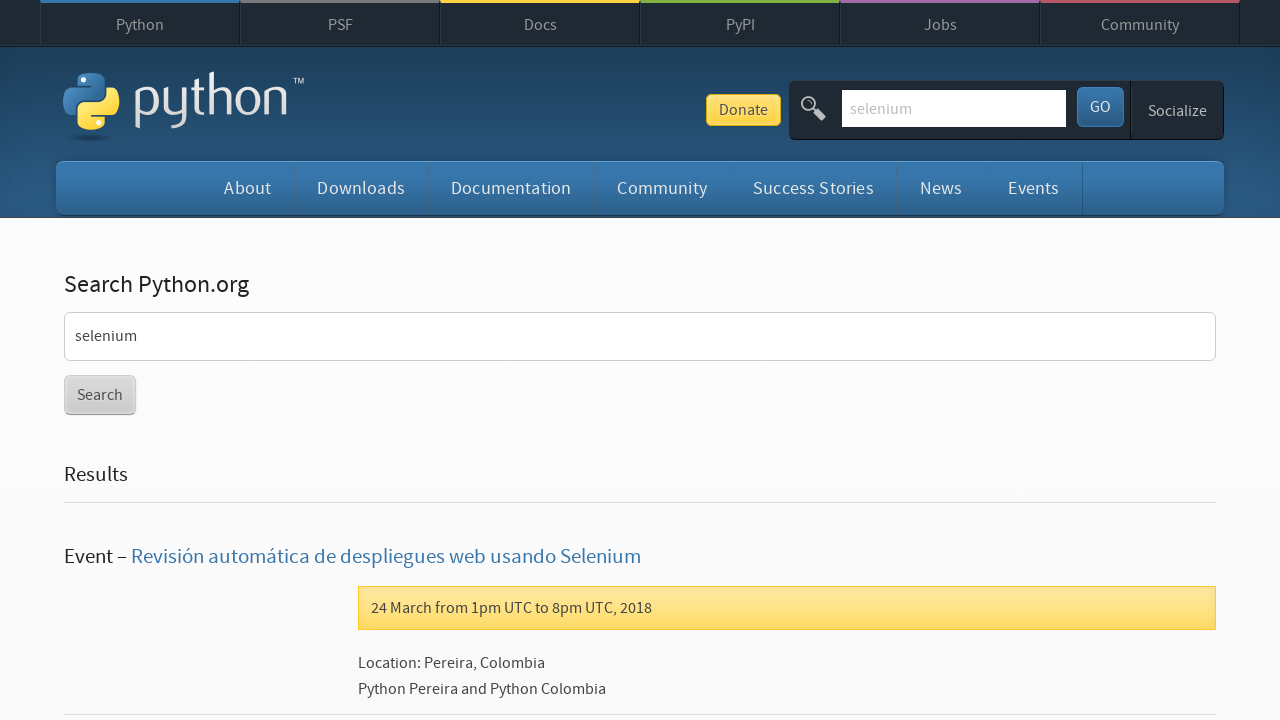

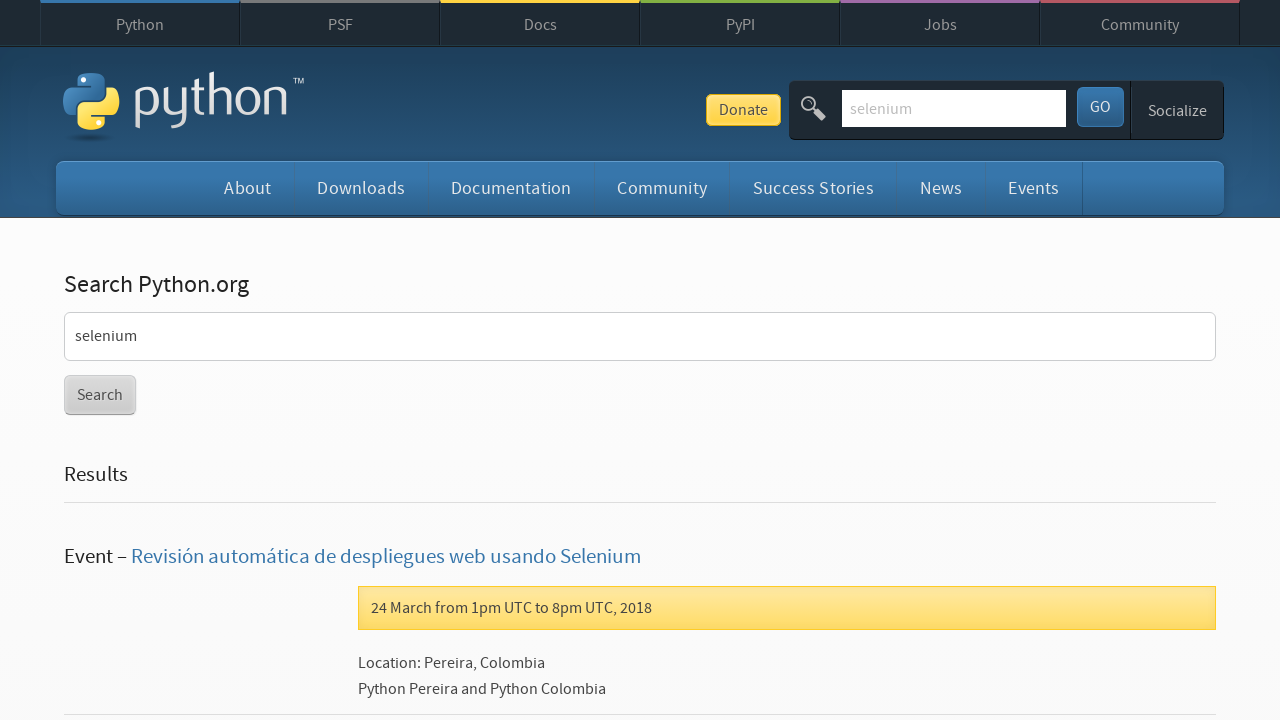